Tests that the OrangeHRM logo is displayed on the main page by verifying the logo image element is visible

Starting URL: https://opensource-demo.orangehrmlive.com/

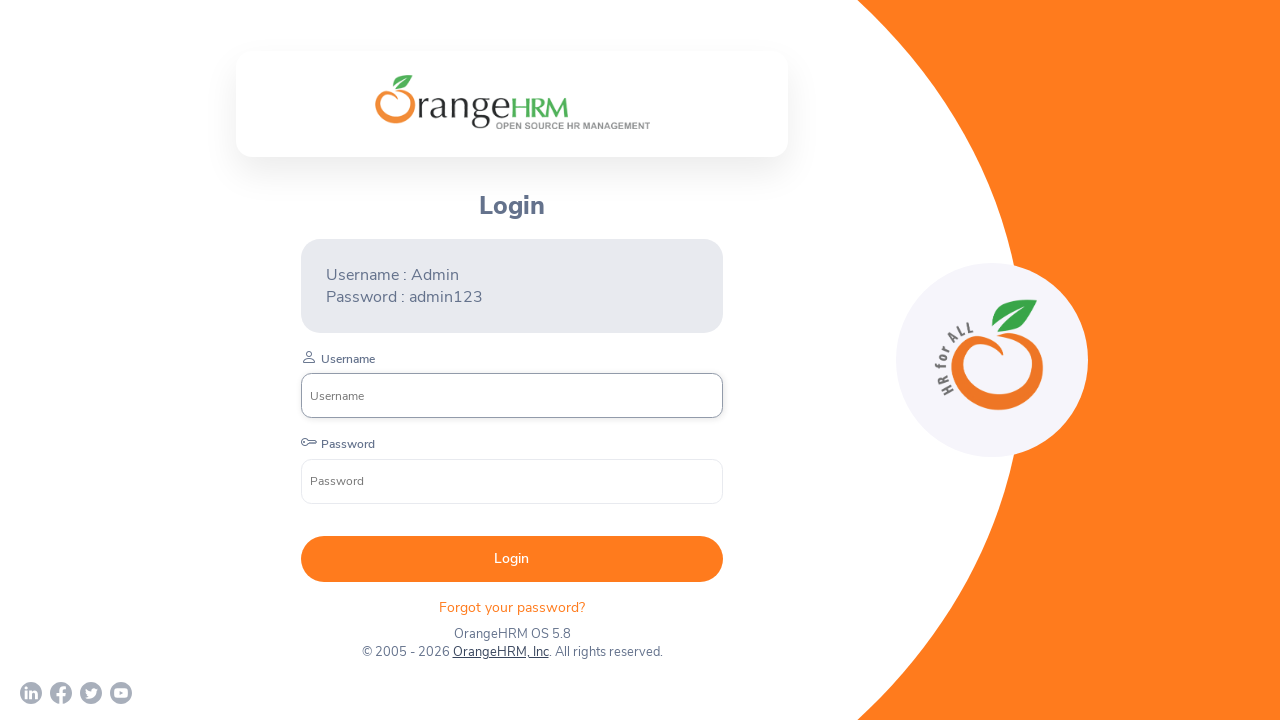

Waited for OrangeHRM logo to become visible
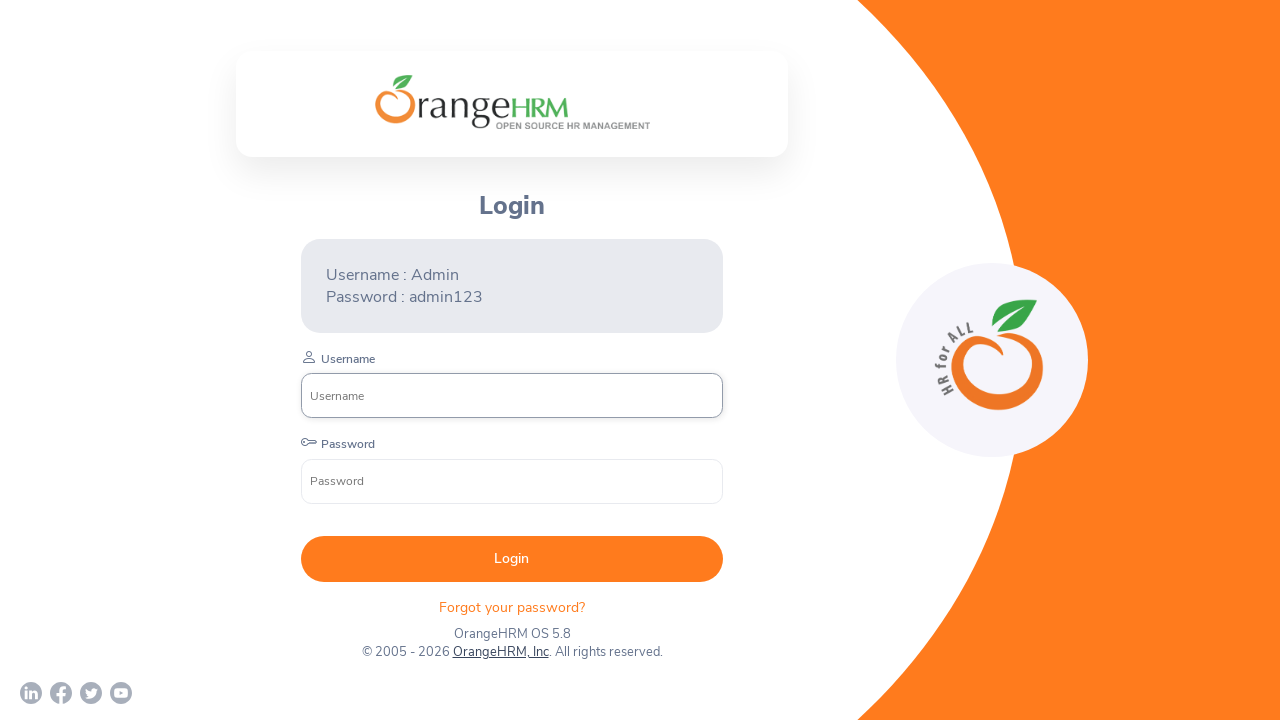

Verified that OrangeHRM logo is visible on the main page
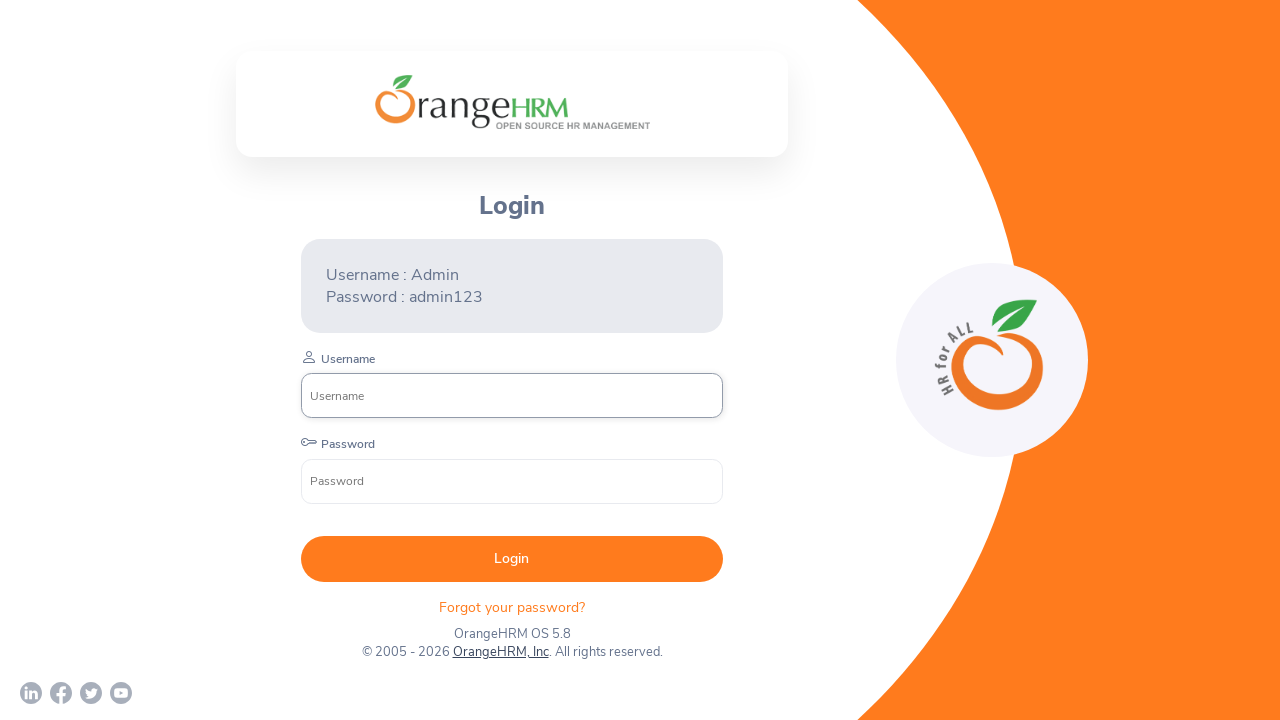

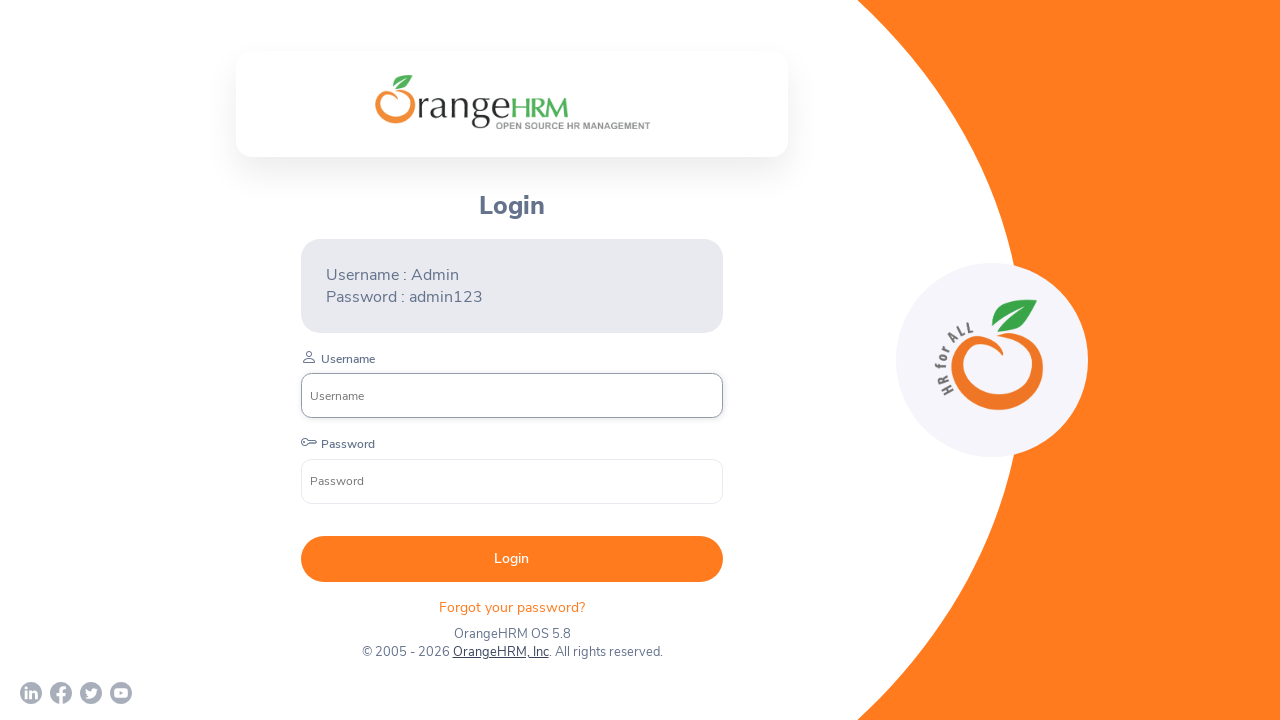